Clicks the start button on a trivia game page to begin the game

Starting URL: https://shemsvcollege.github.io/Trivia/

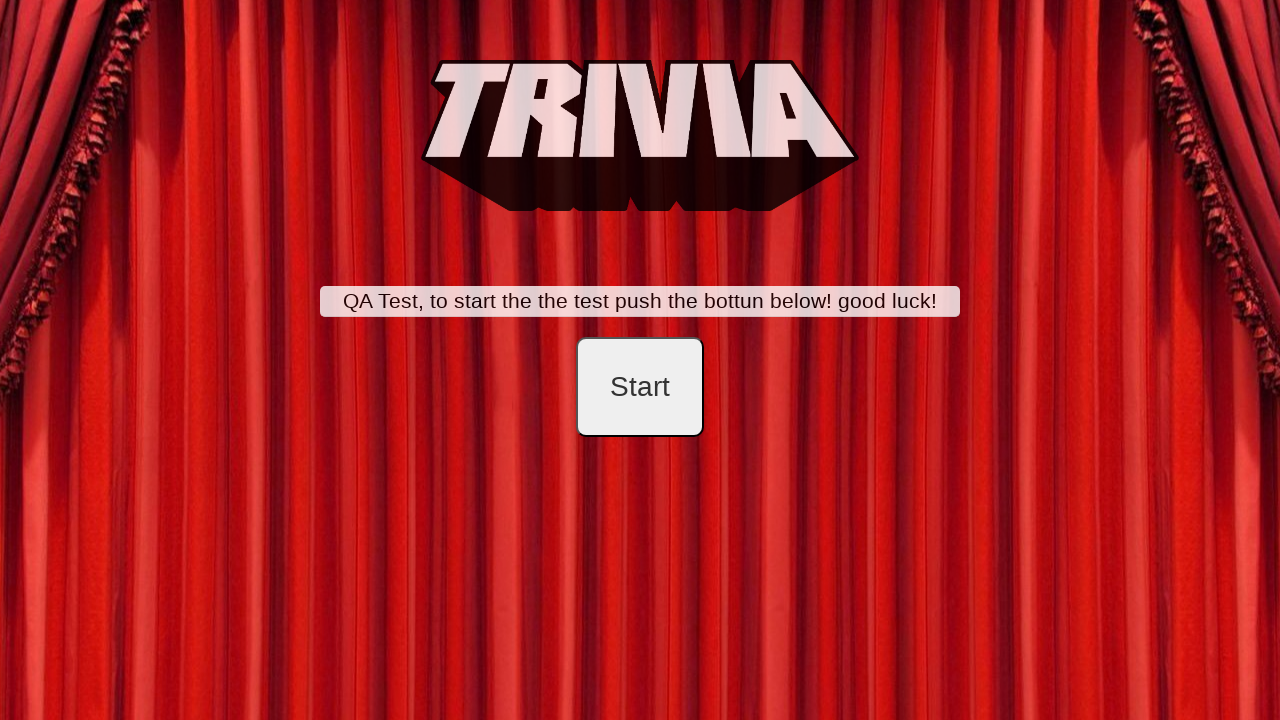

Waited 2 seconds for trivia game page to load
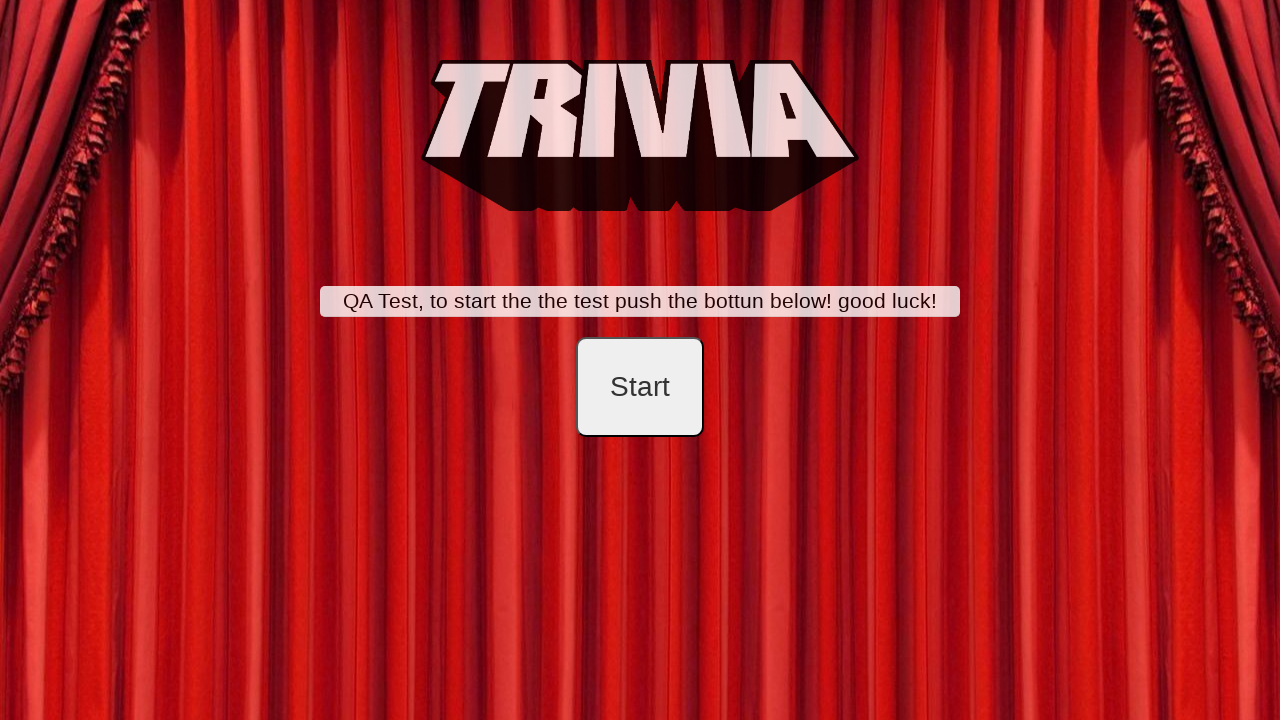

Clicked the start button to begin the trivia game at (640, 387) on #startB
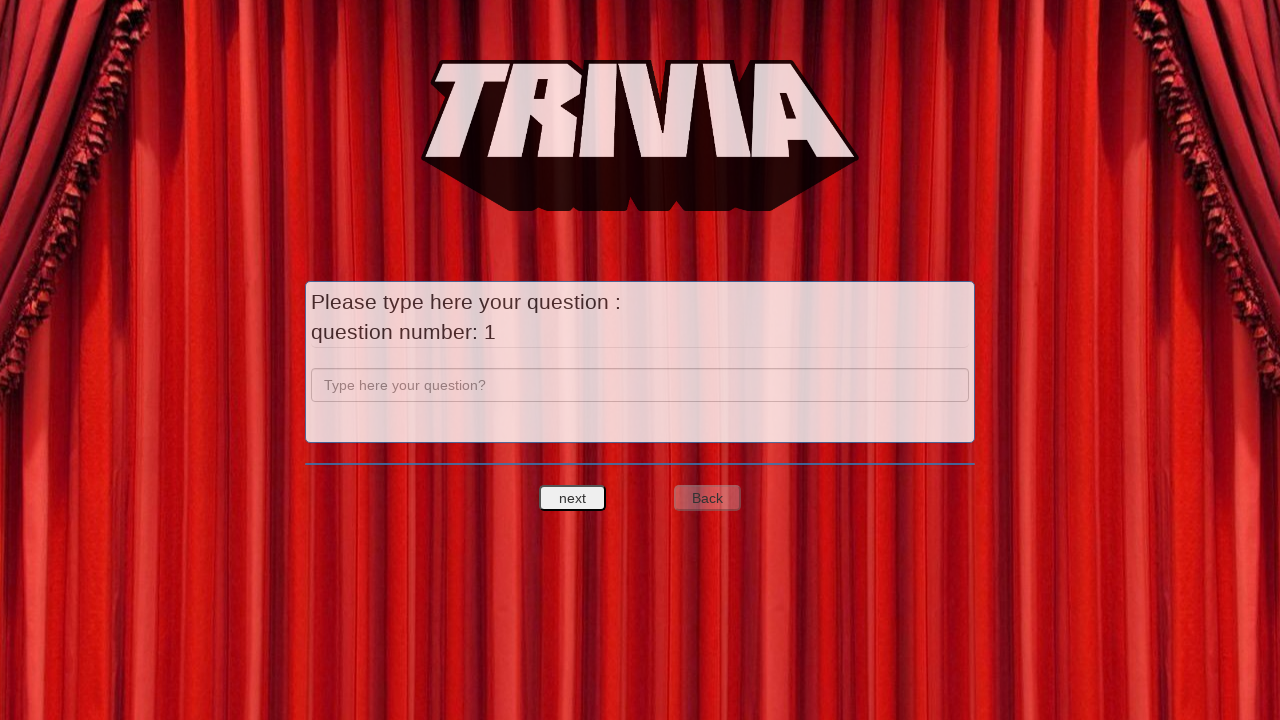

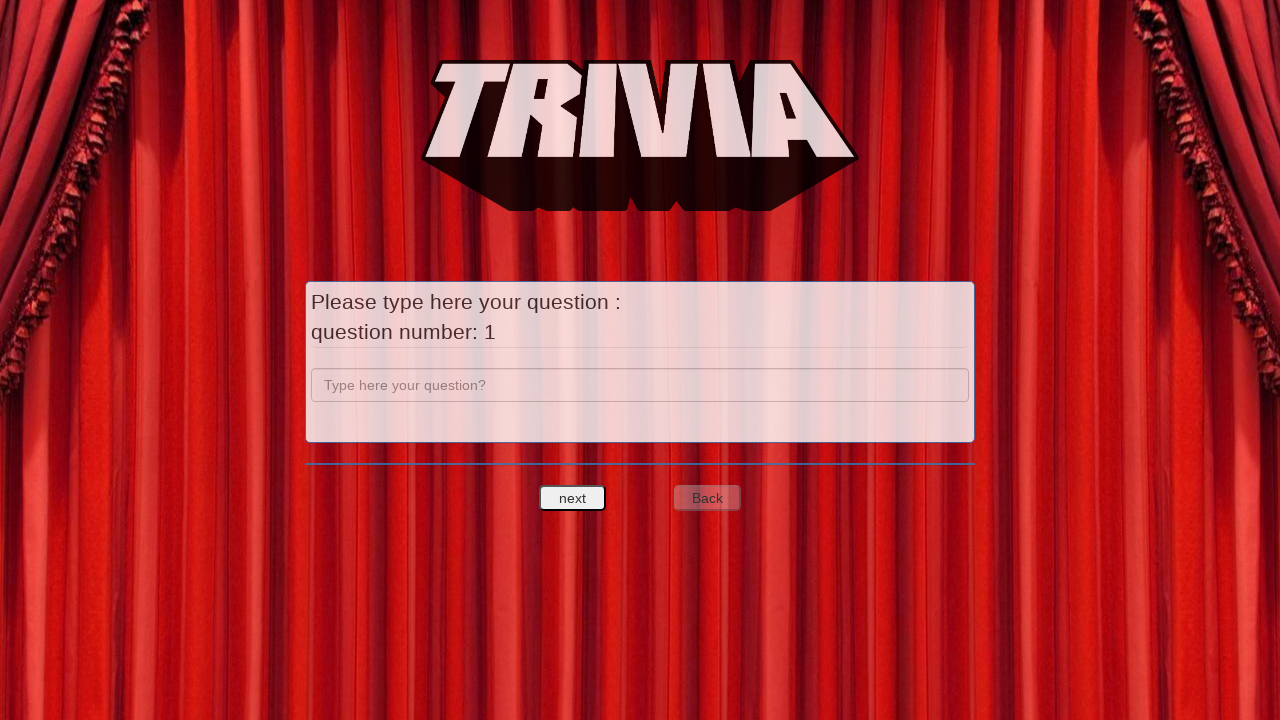